Navigates to the OrangeHRM demo site homepage and waits for the page to load

Starting URL: https://opensource-demo.orangehrmlive.com/

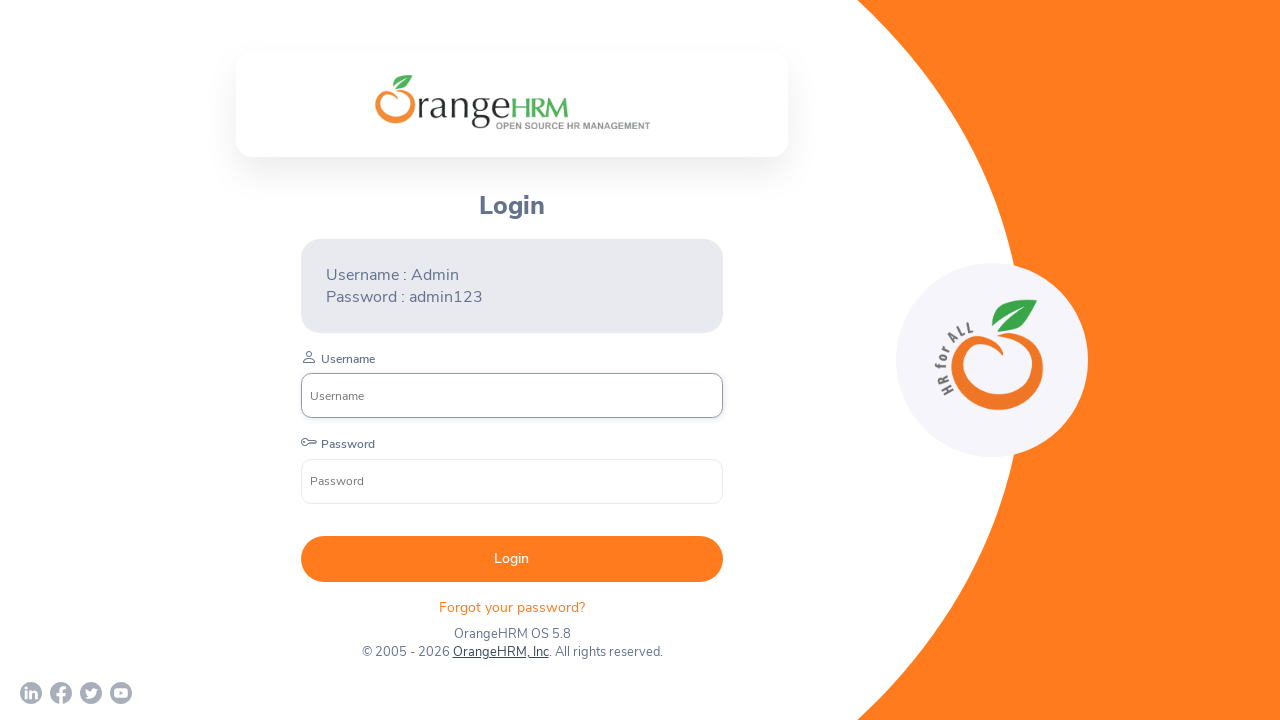

Waited for login form to load - username input field is visible
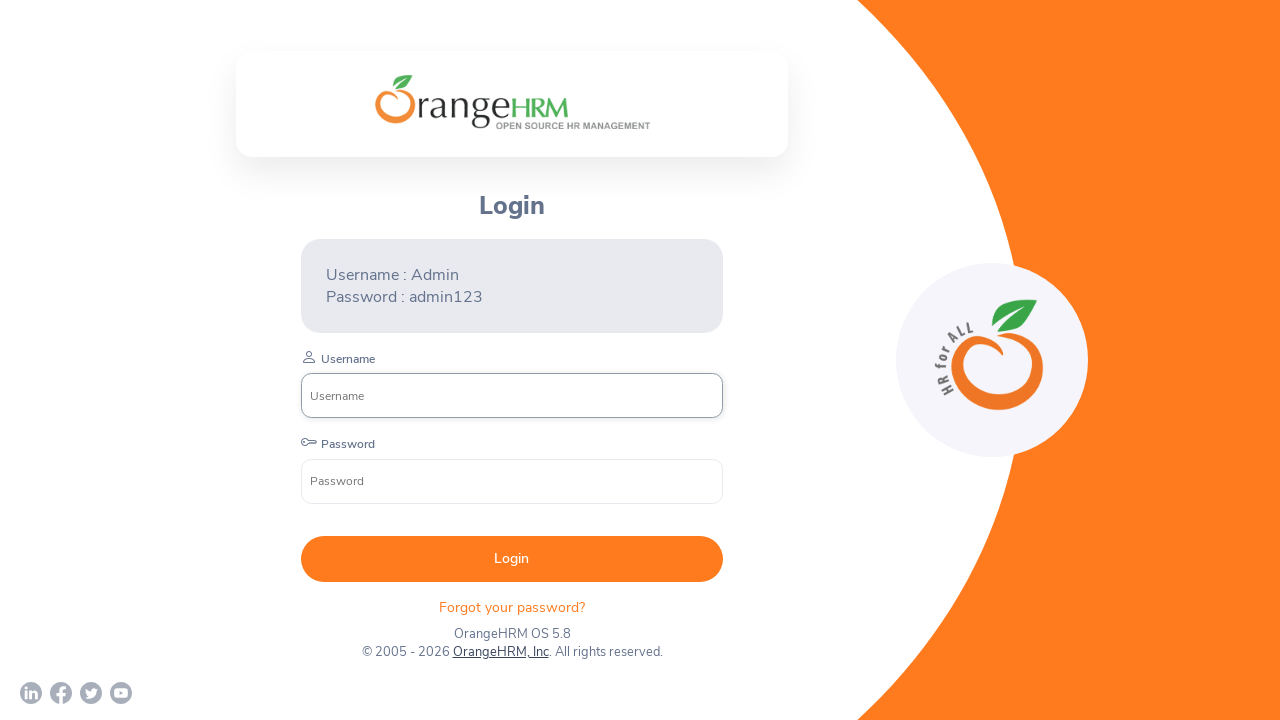

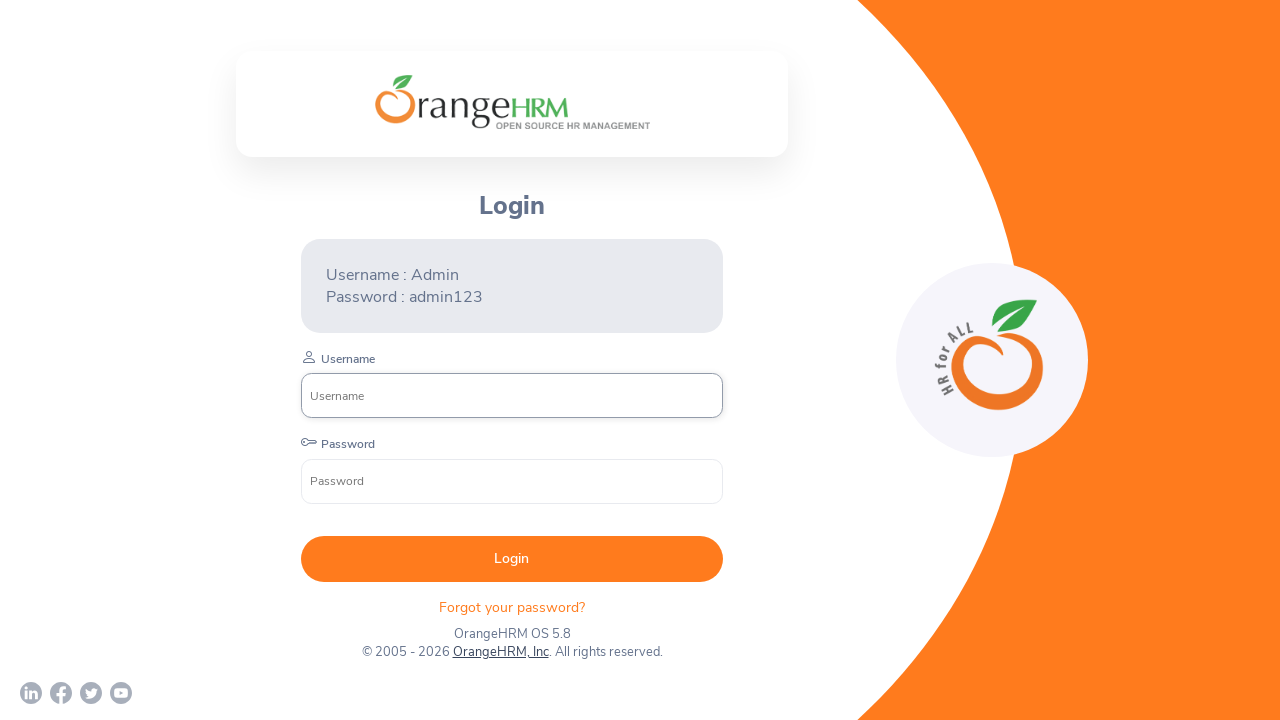